Tests filling the current address textarea on a text box form

Starting URL: https://demoqa.com/text-box

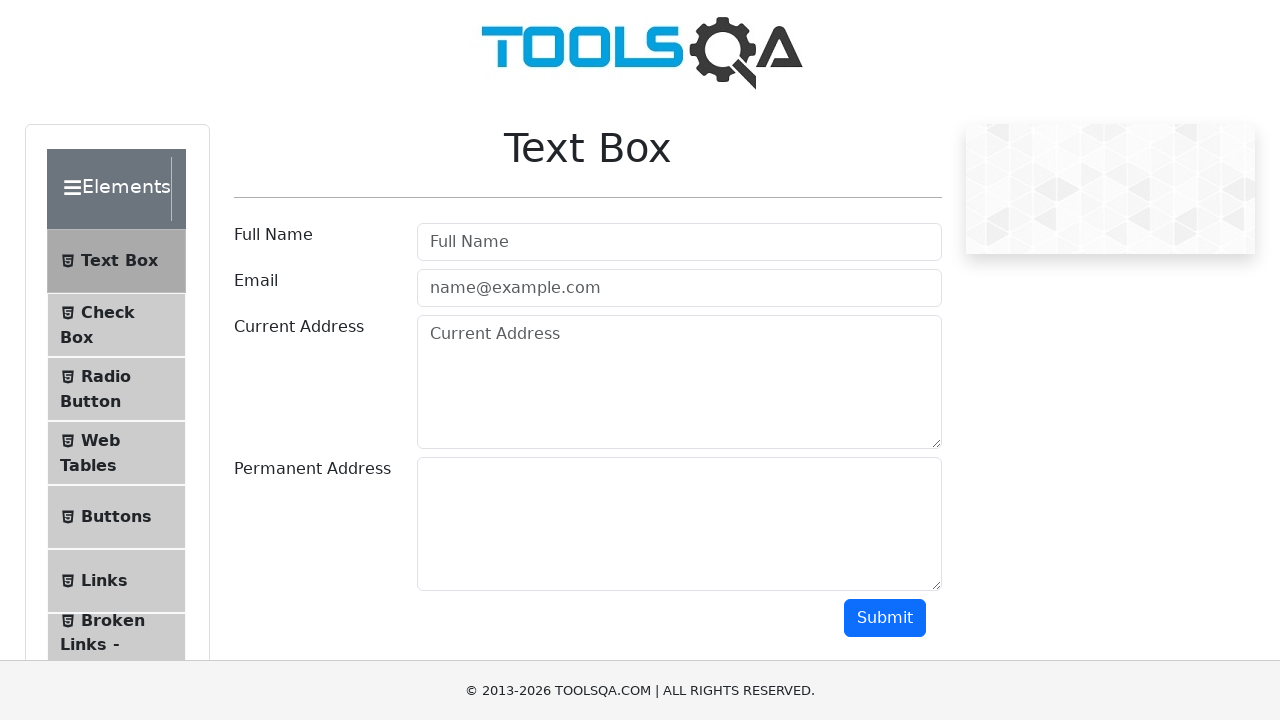

Navigated to text box form page
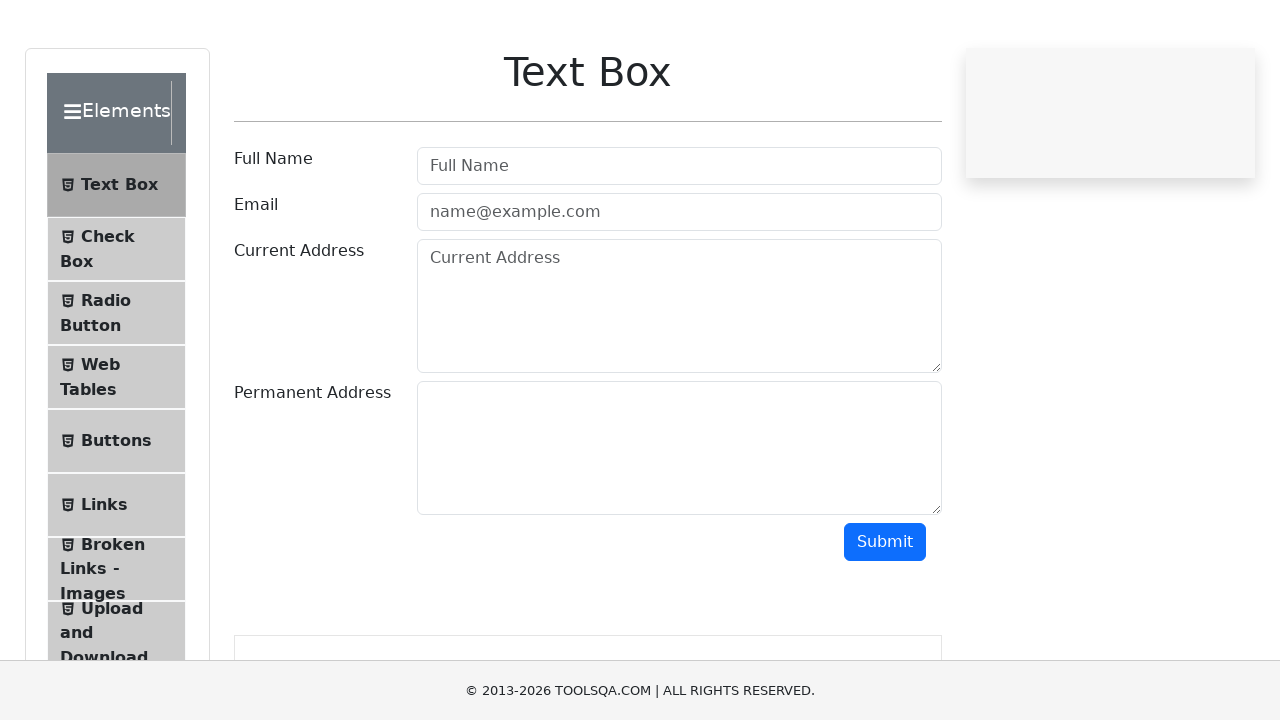

Filled current address textarea with 'Prague, Chehia' on #currentAddress
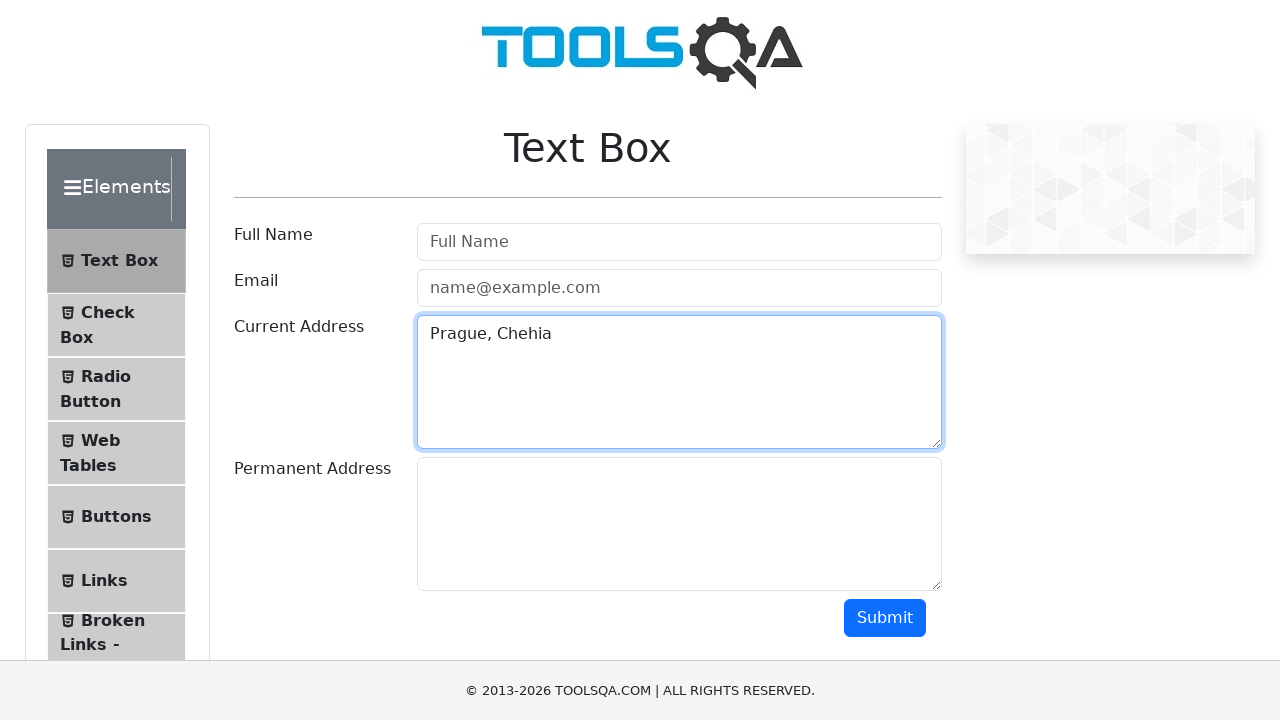

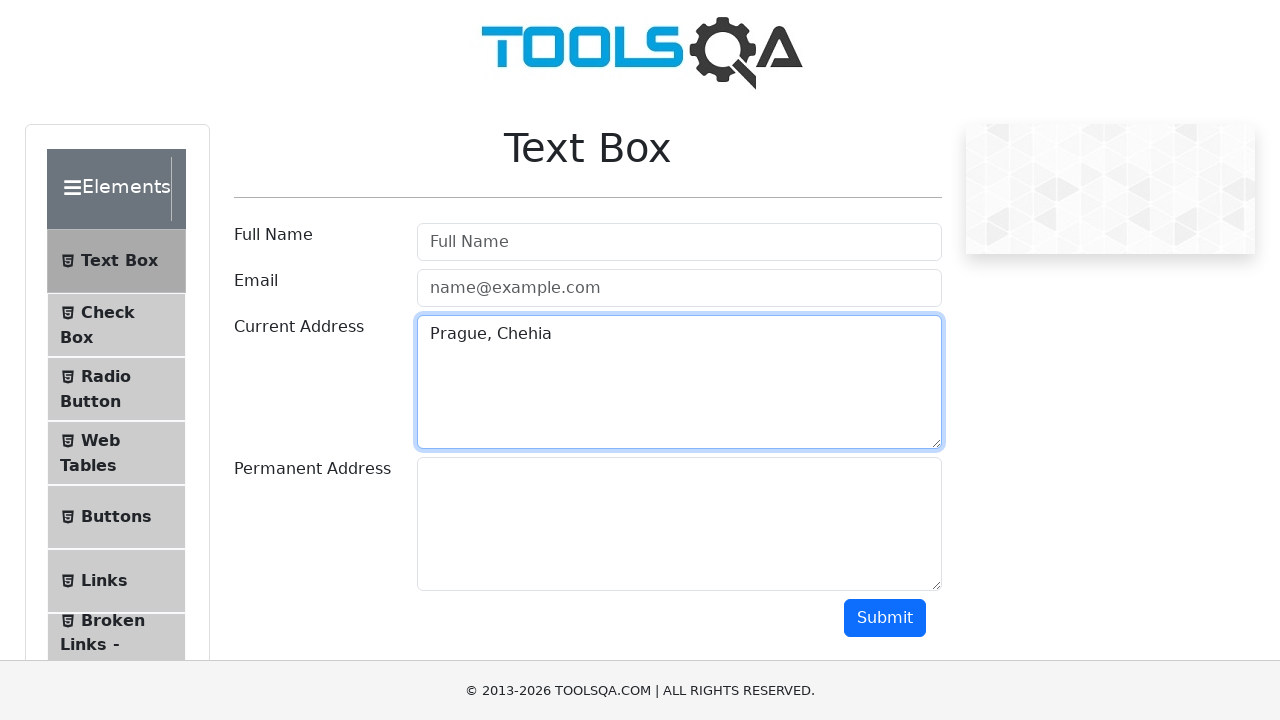